Tests drag and drop functionality on jQuery UI demo page by dragging an element and dropping it onto a target area

Starting URL: https://jqueryui.com/droppable/

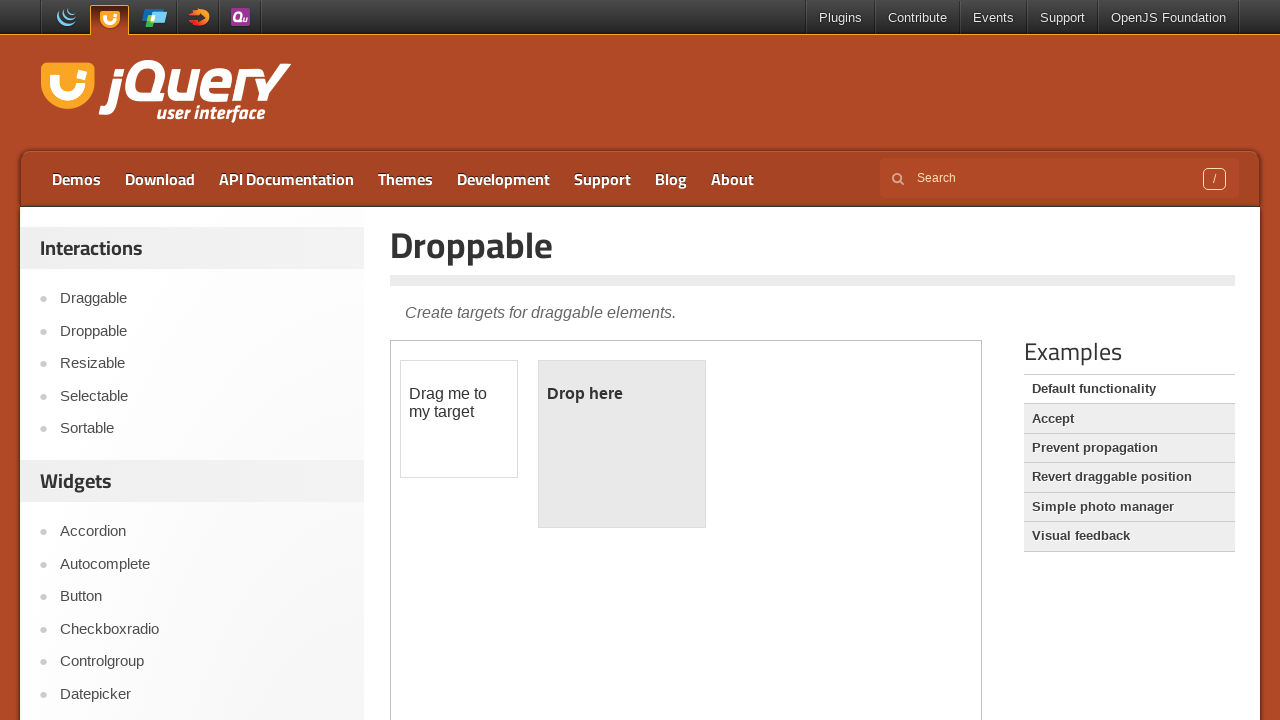

Located iframe containing drag and drop demo
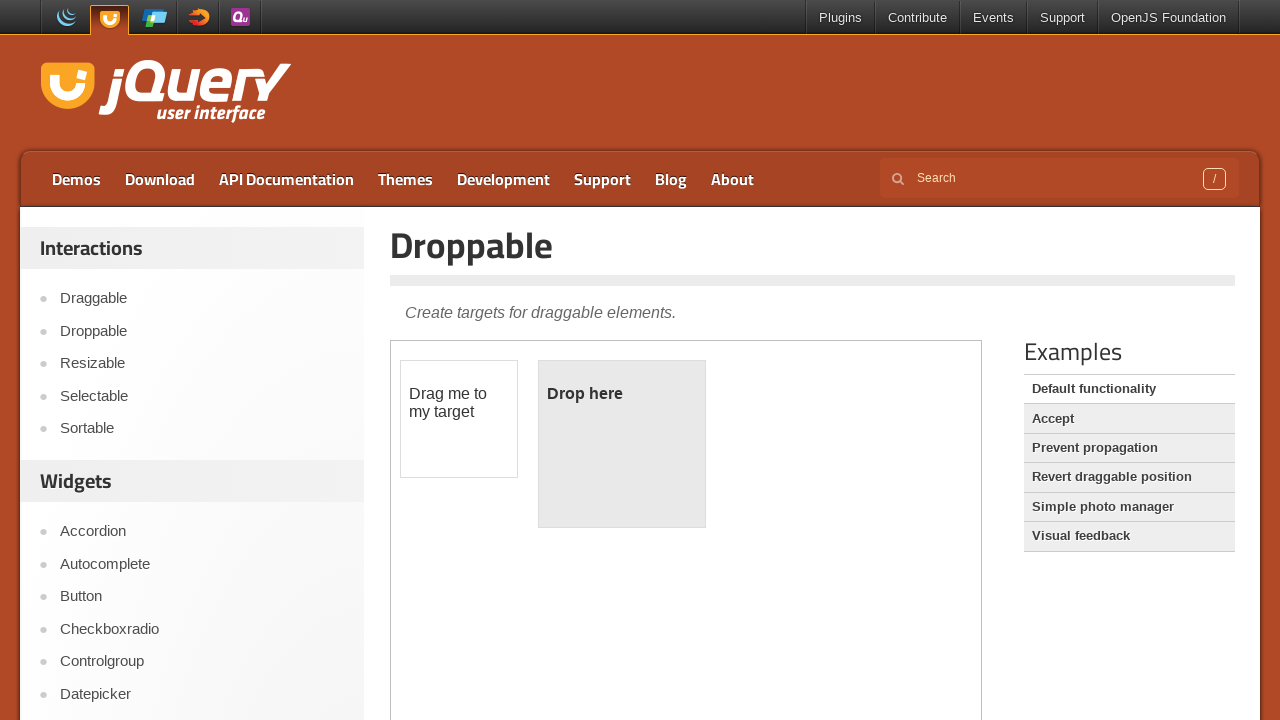

Located draggable element
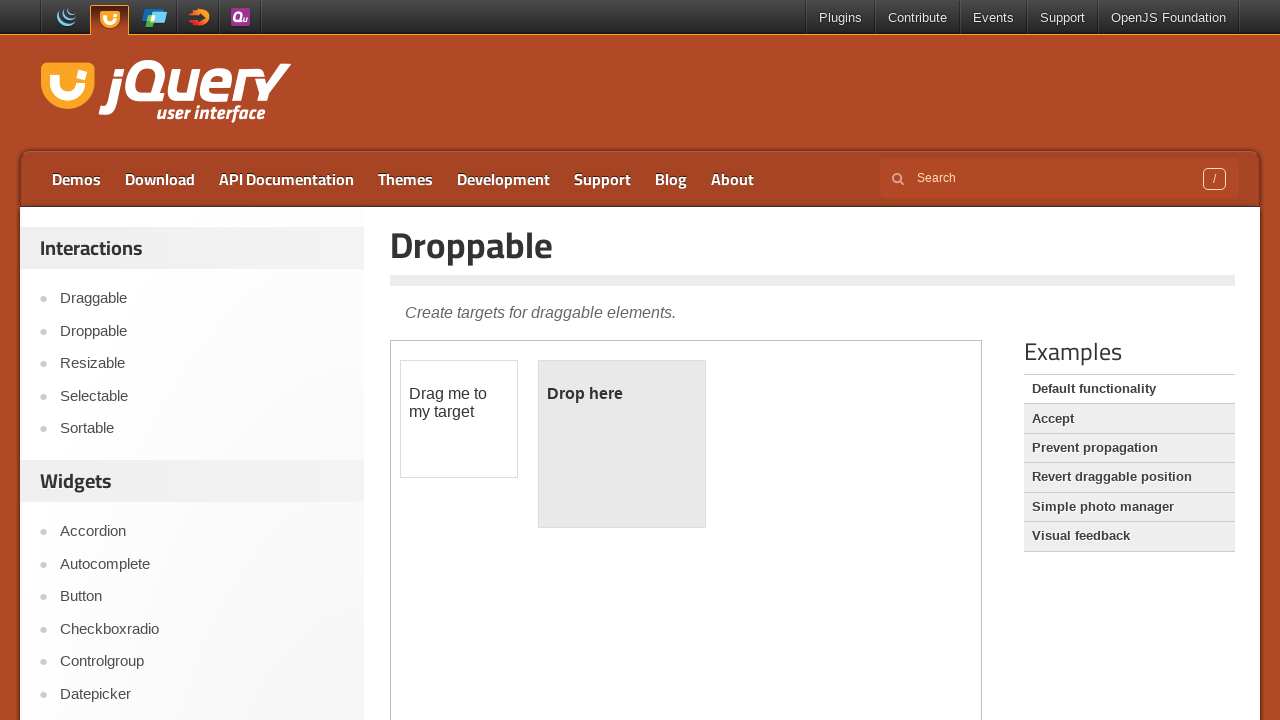

Located droppable target element
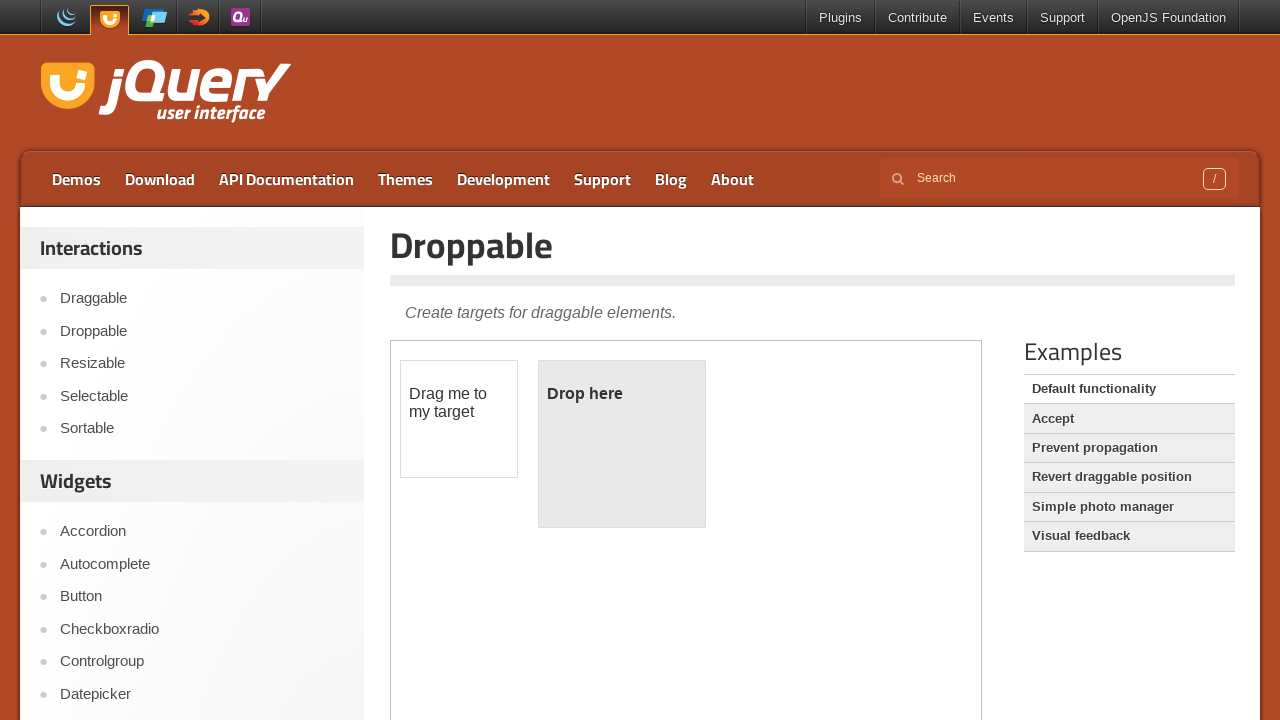

Dragged element onto droppable target at (622, 444)
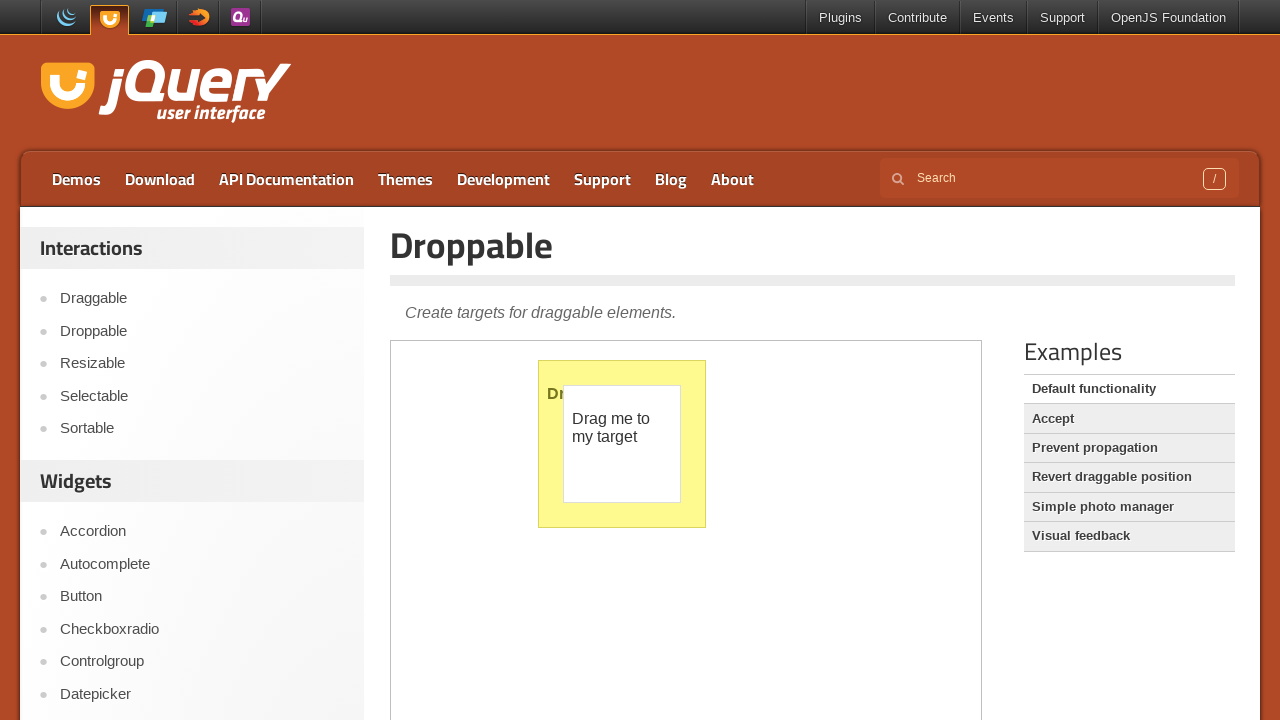

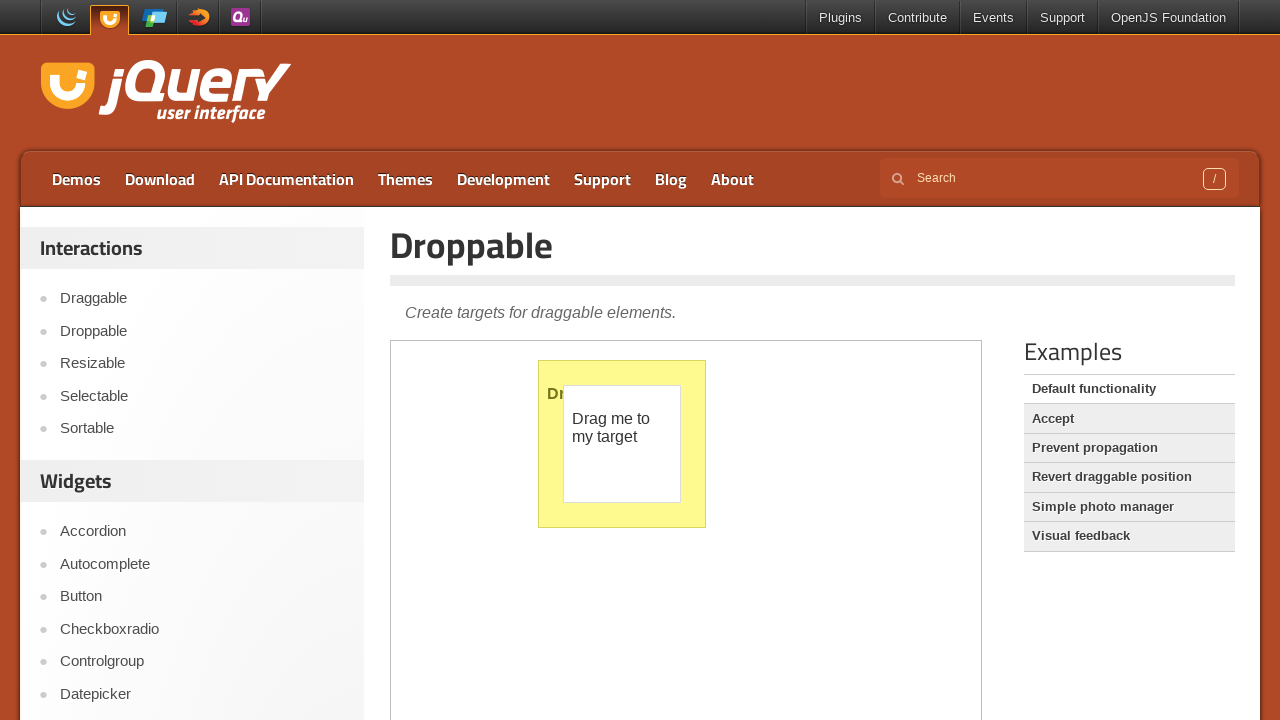